Creates a new paste on Pastebin by filling the text field, setting expiration time to 10 minutes, and naming the paste

Starting URL: https://pastebin.com/

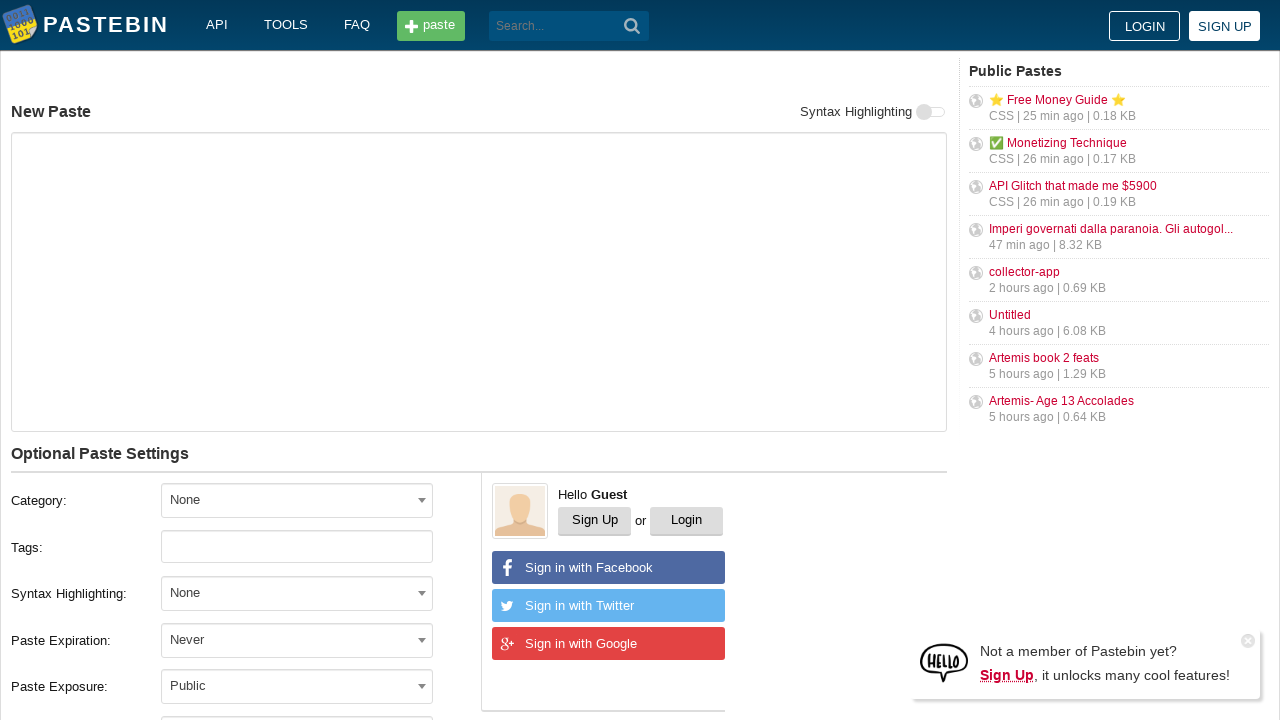

Filled paste content text field with 'Hello from WebDriver' on //*[@id='postform-text']
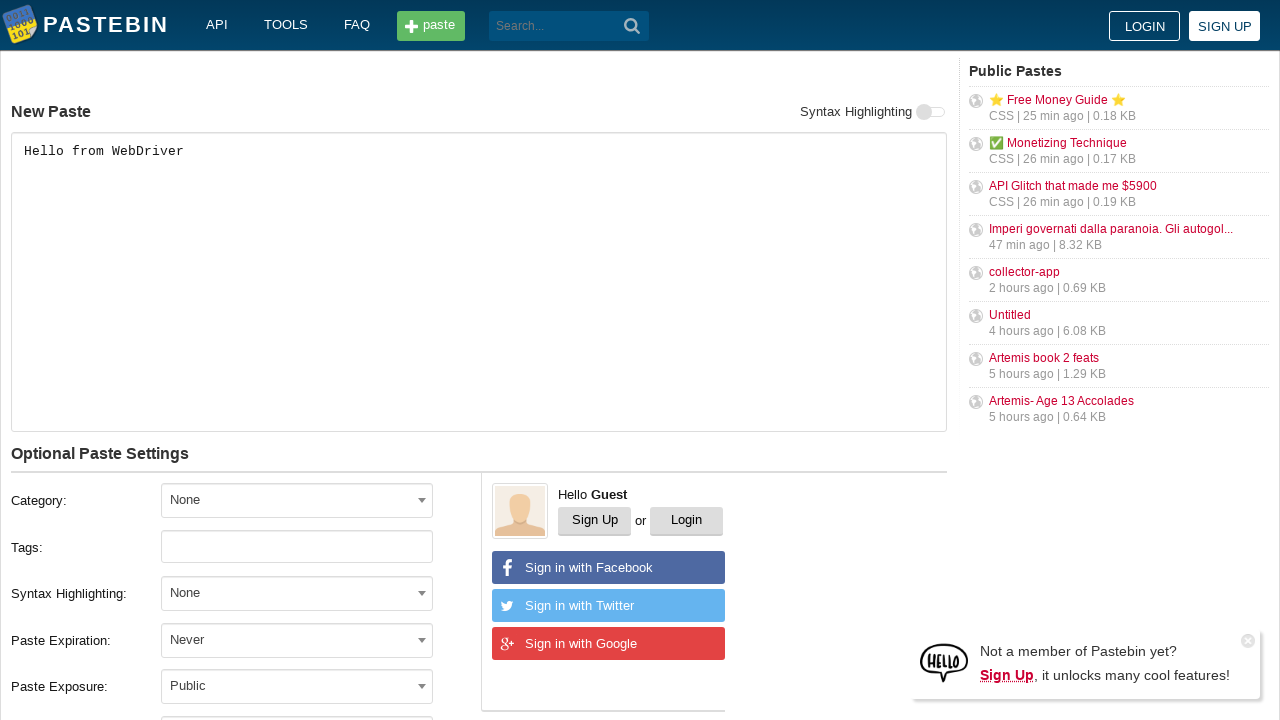

Clicked on Paste Expiration dropdown at (311, 640) on xpath=//label[contains(text(),'Paste Expiration')]/following-sibling::div
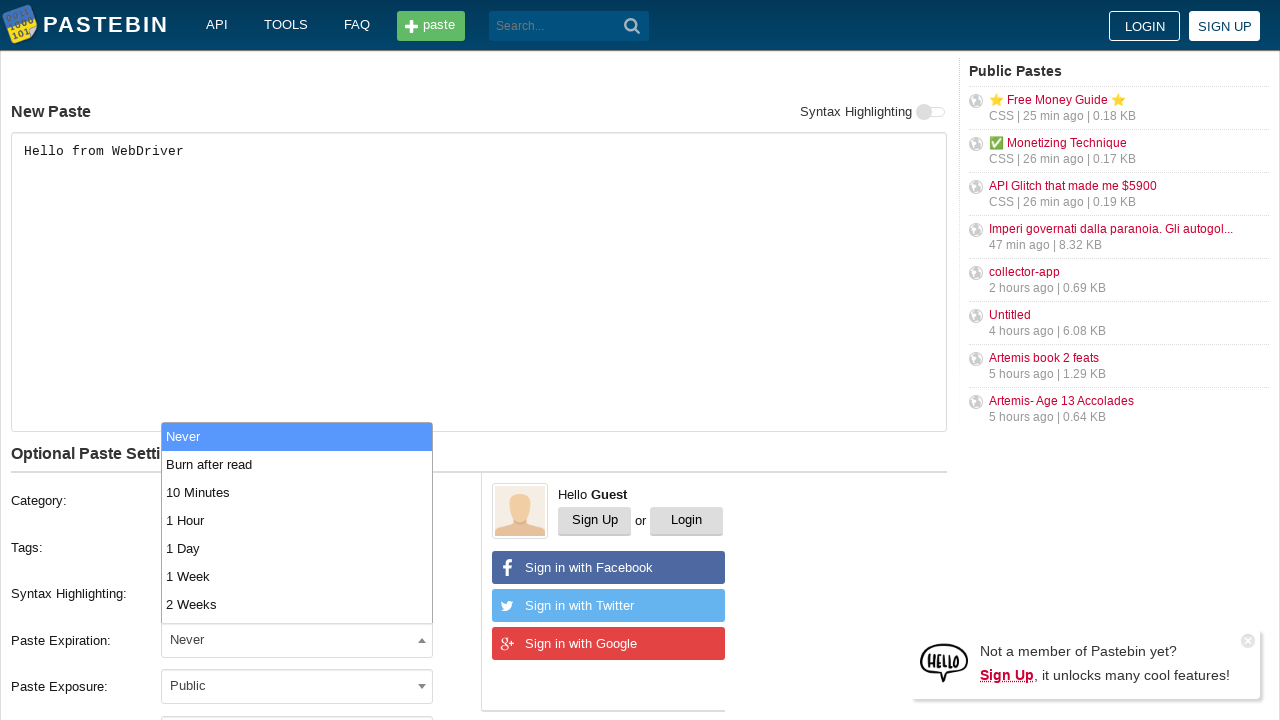

Selected '10 Minutes' expiration option at (297, 492) on xpath=//li[text()='10 Minutes']
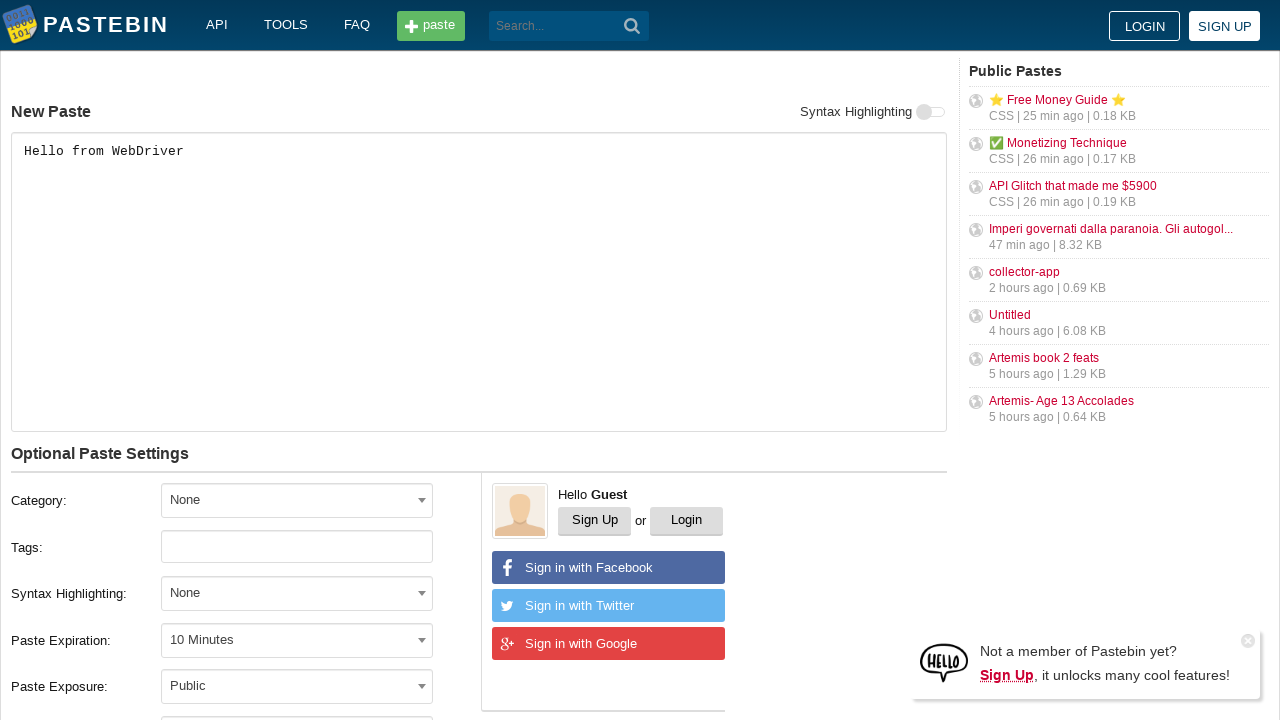

Filled paste name field with 'helloweb' on //label[contains(text(),'Paste Name')]/following-sibling::div/input
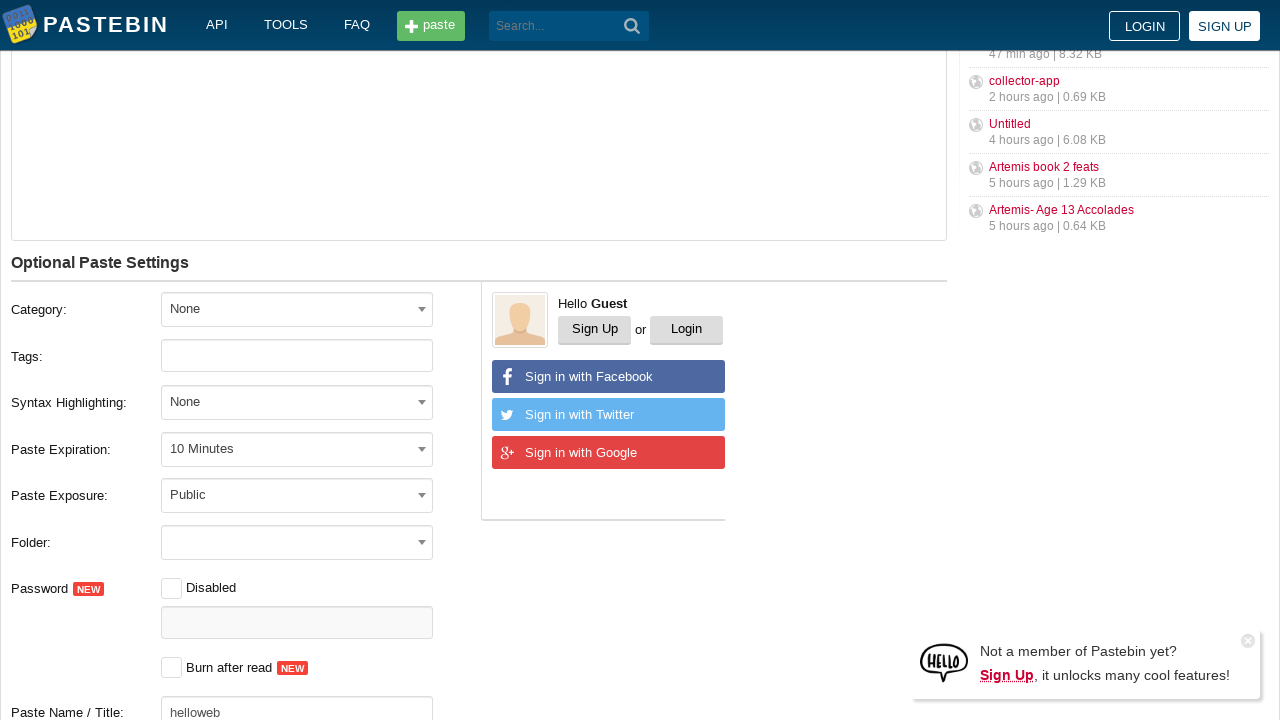

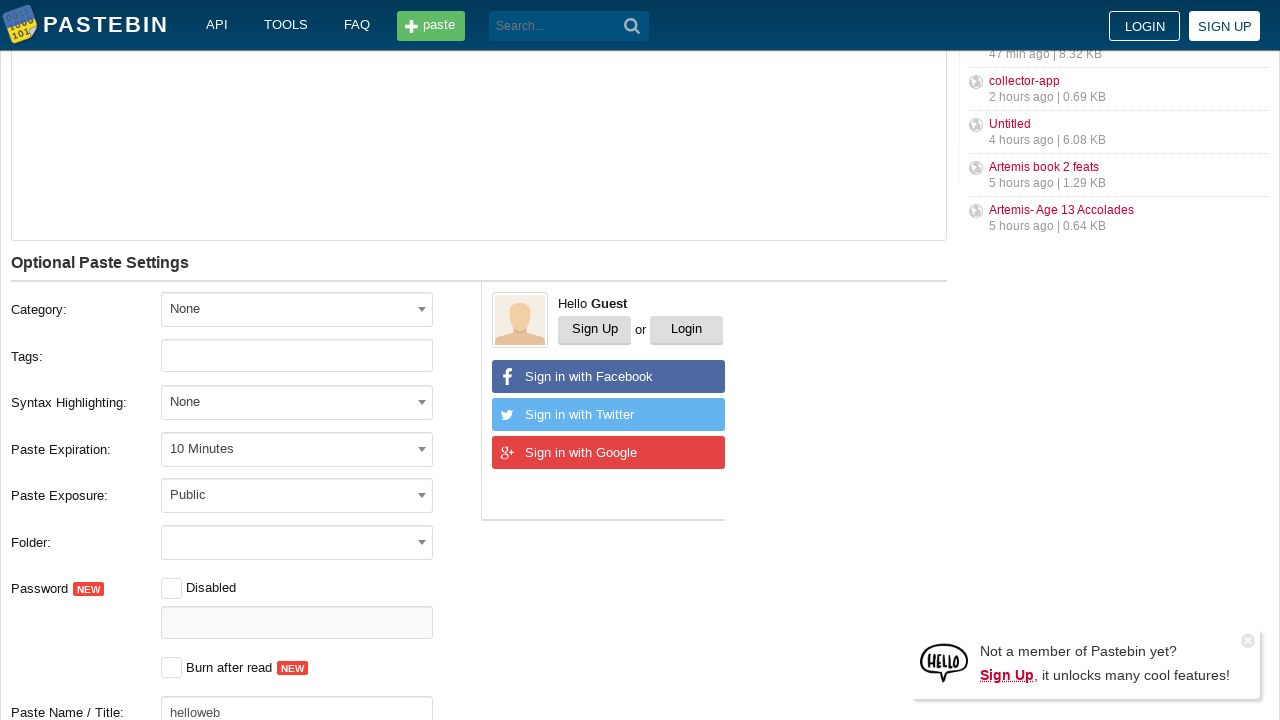